Tests an e-commerce site by adding multiple specific products (Cucumber, Brocolli, Cauliflower, Beetroot) to the shopping cart and then clicking the cart icon

Starting URL: https://rahulshettyacademy.com/seleniumPractise/#/

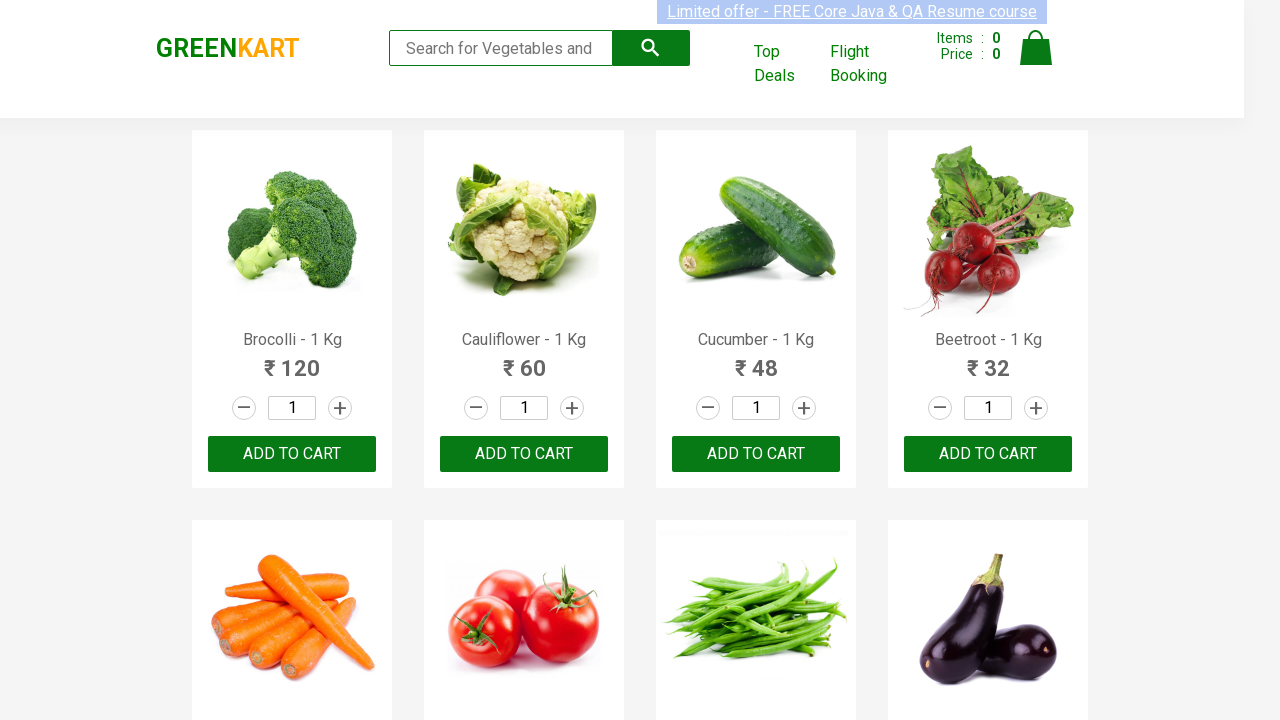

Navigated to e-commerce site
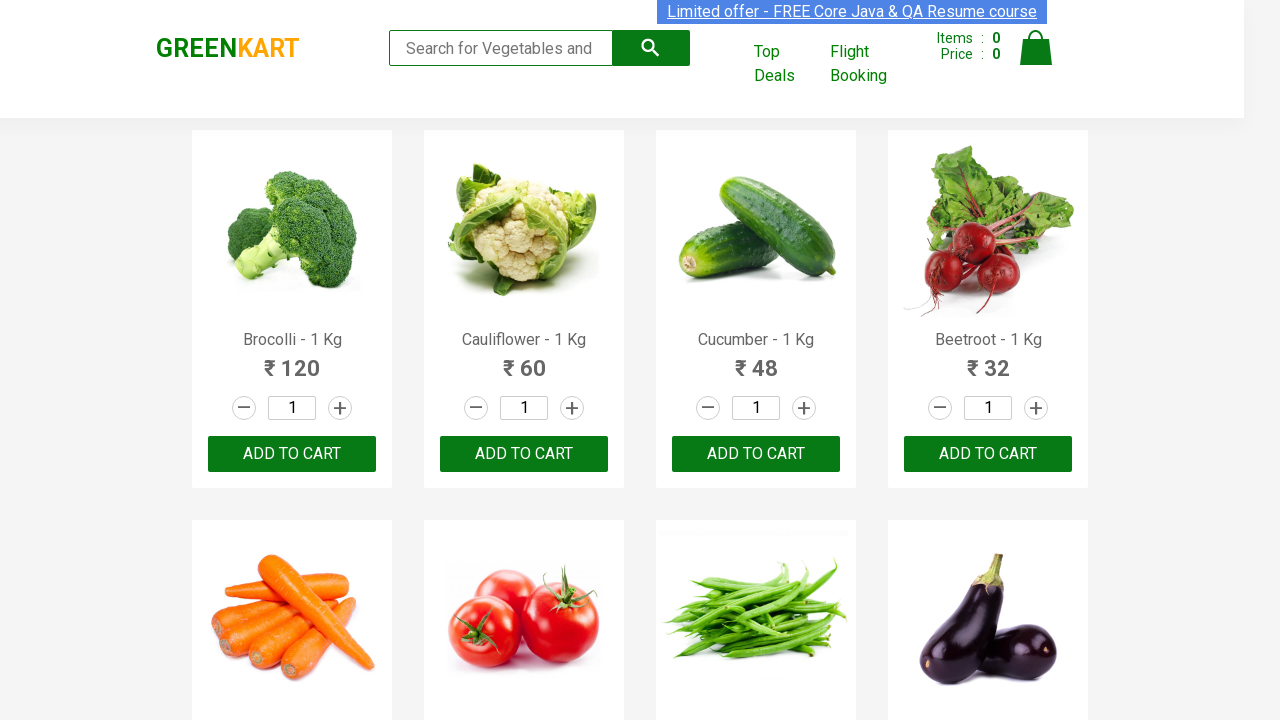

Retrieved all product names from the page
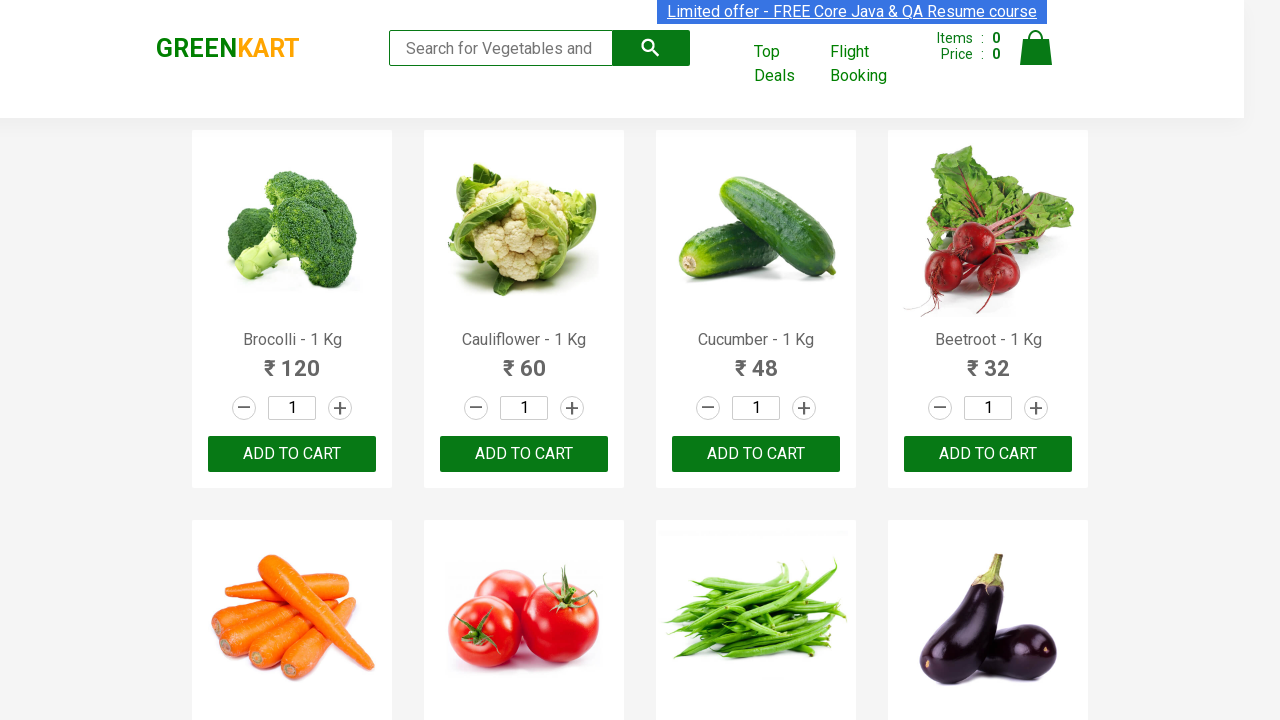

Added 'Brocolli' to cart at (292, 454) on xpath=//div[@class='product-action']/button >> nth=0
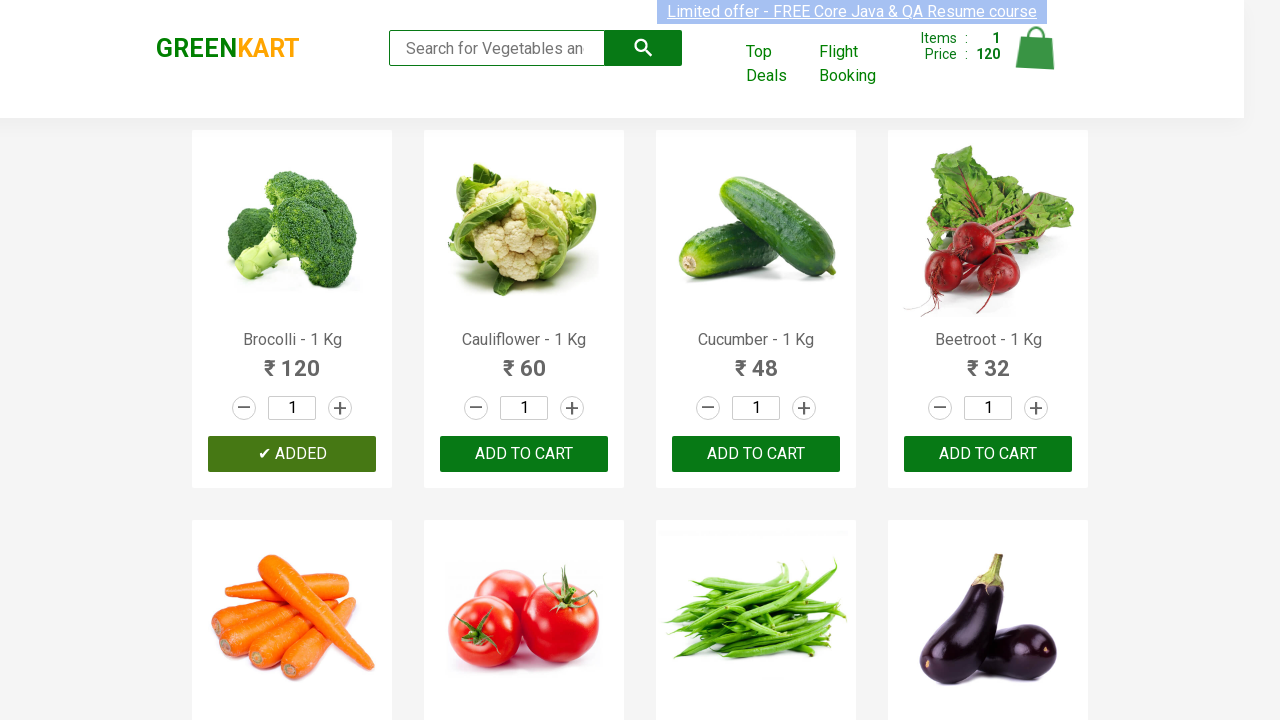

Added 'Cauliflower' to cart at (524, 454) on xpath=//div[@class='product-action']/button >> nth=1
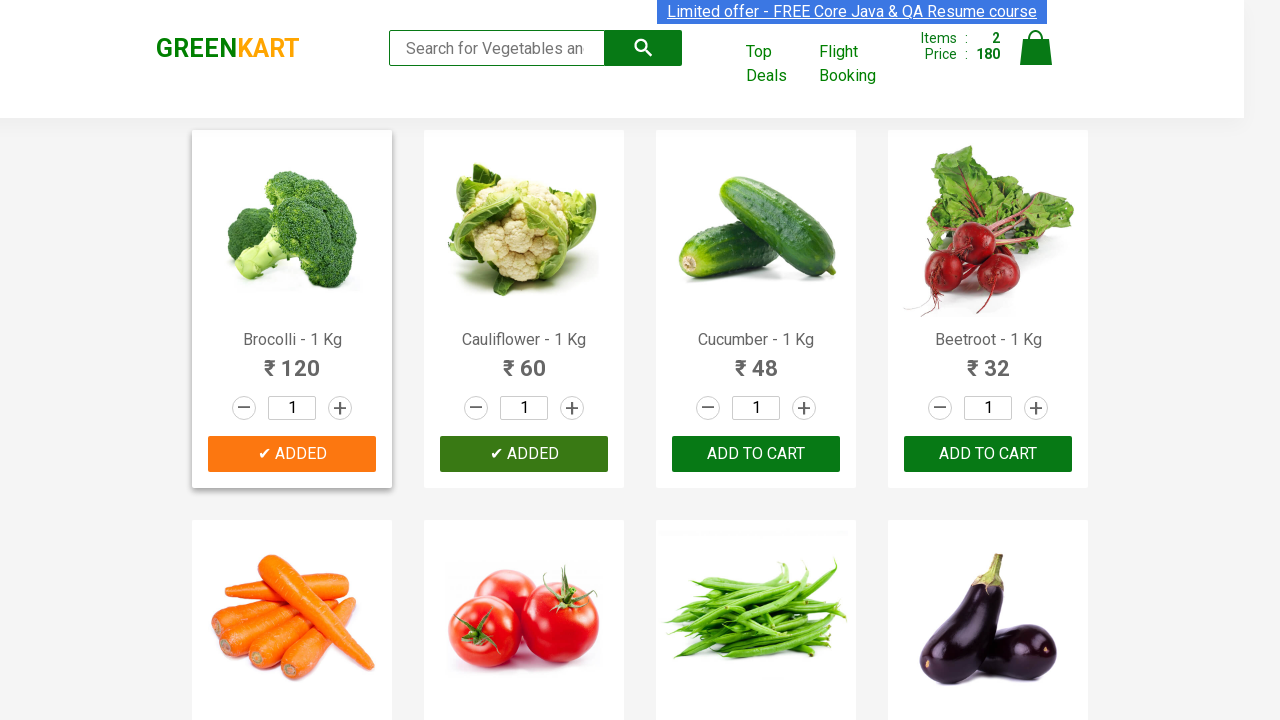

Added 'Cucumber' to cart at (756, 454) on xpath=//div[@class='product-action']/button >> nth=2
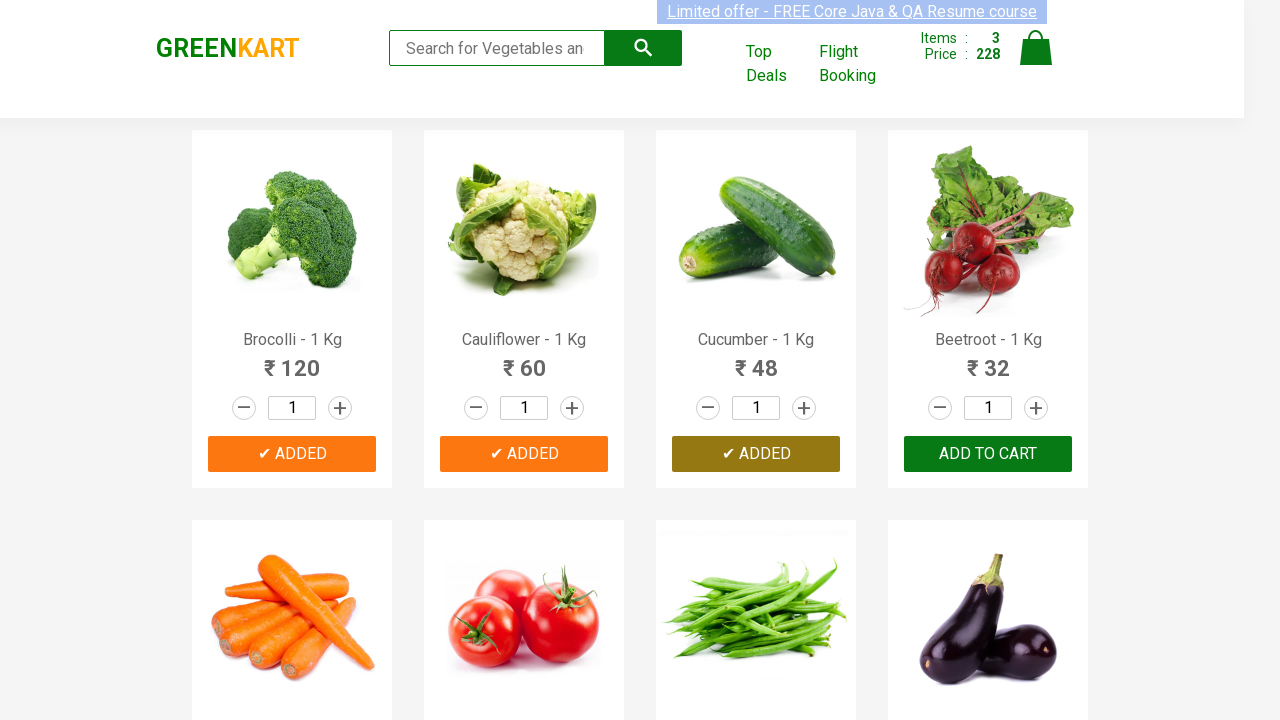

Added 'Beetroot' to cart at (988, 454) on xpath=//div[@class='product-action']/button >> nth=3
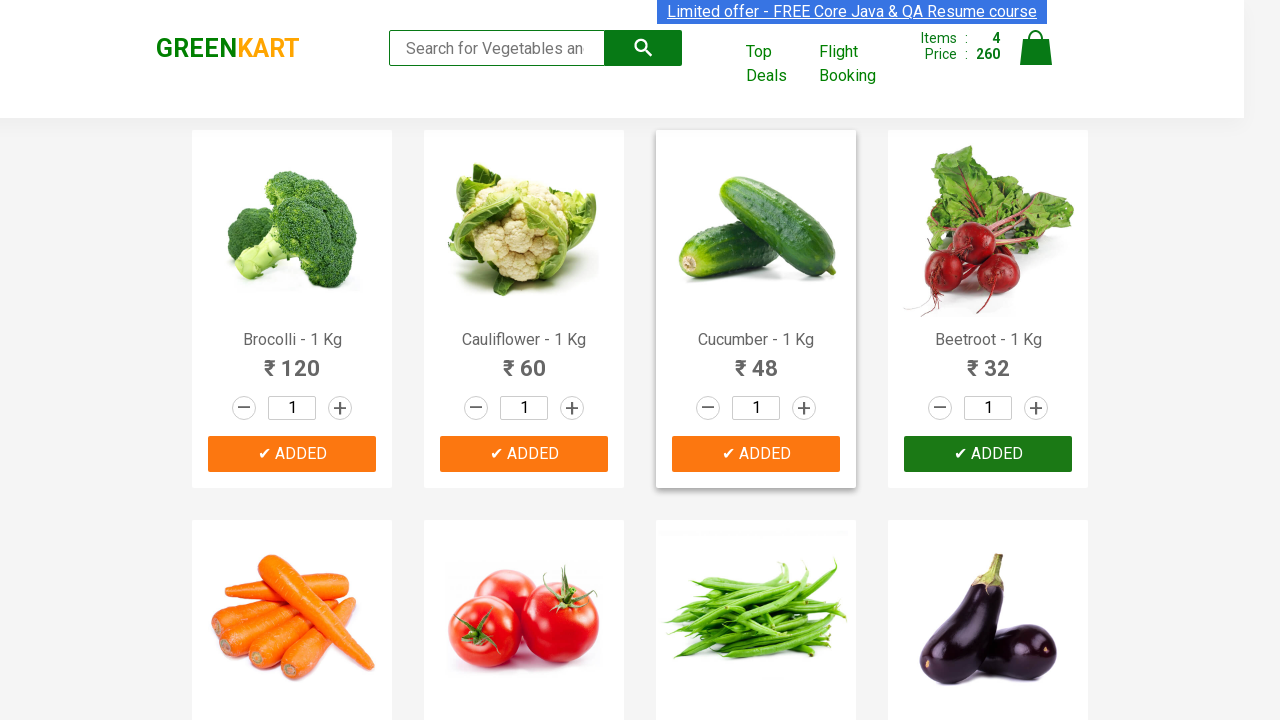

Clicked cart icon to view shopping cart at (1036, 48) on img[alt='Cart']
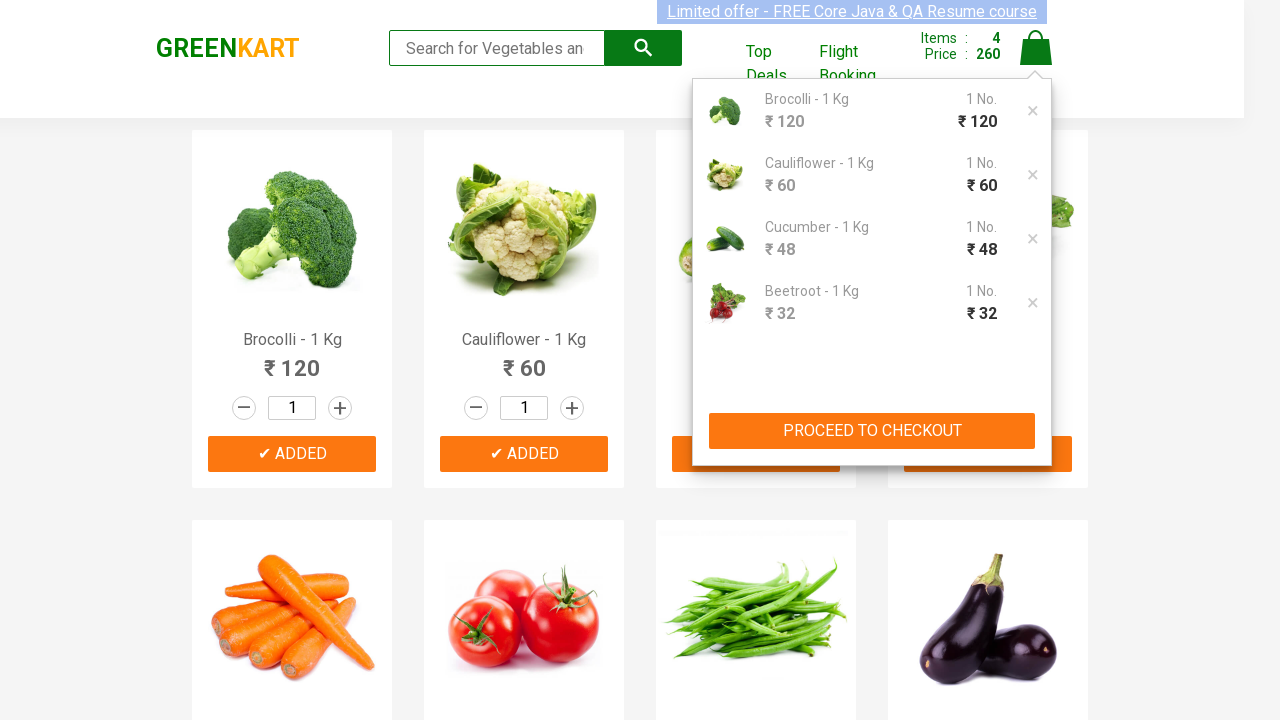

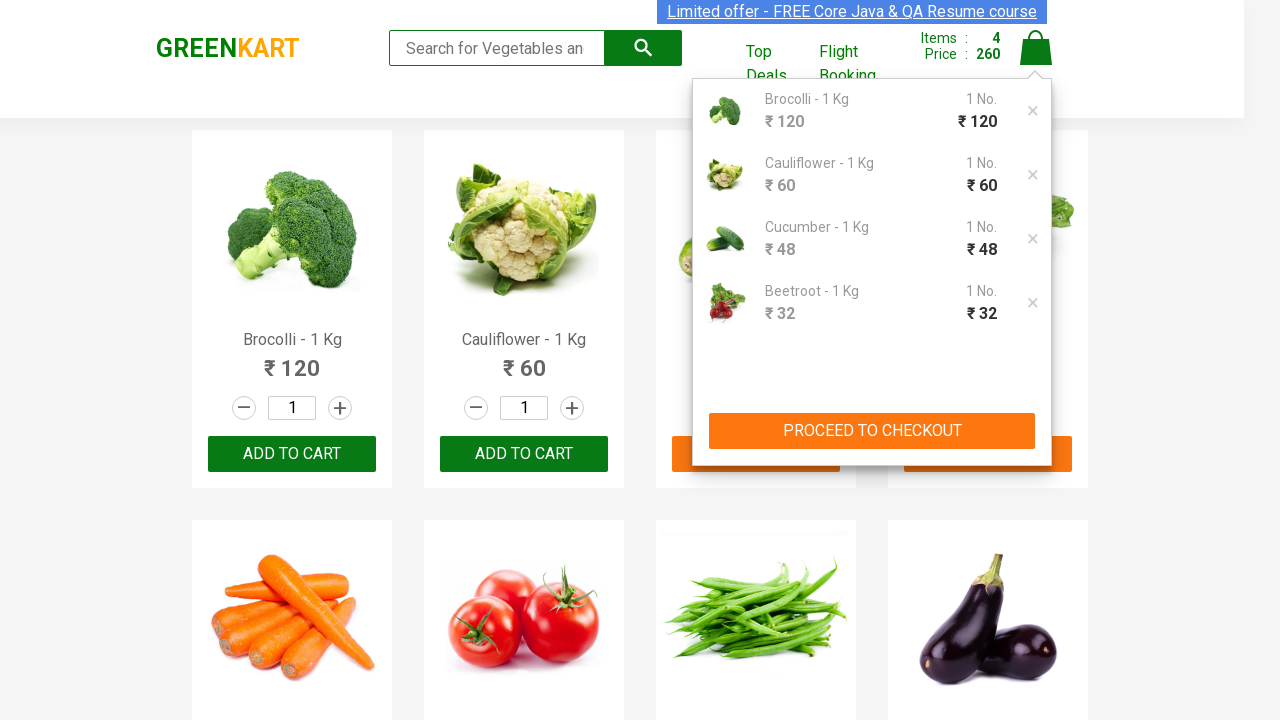